Fills out a contact form with name, email, phone number, and address fields on a test automation practice blog

Starting URL: https://testautomationpractice.blogspot.com/

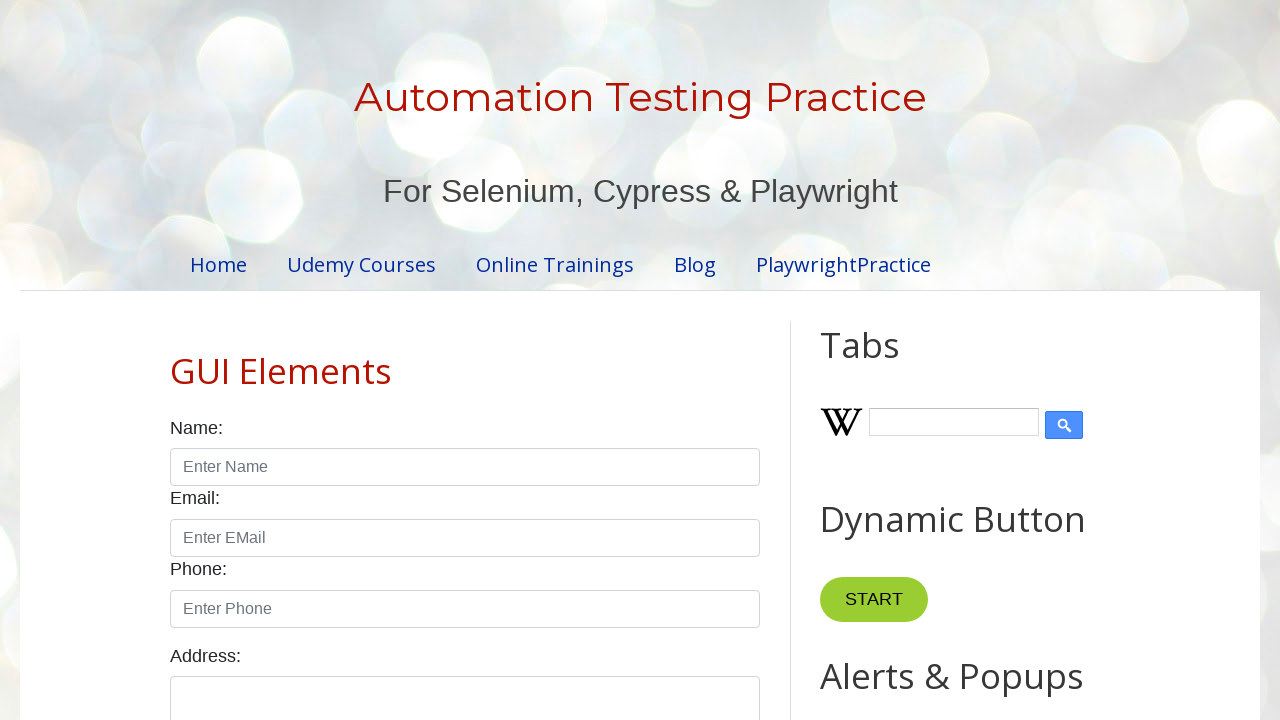

Navigated to test automation practice blog
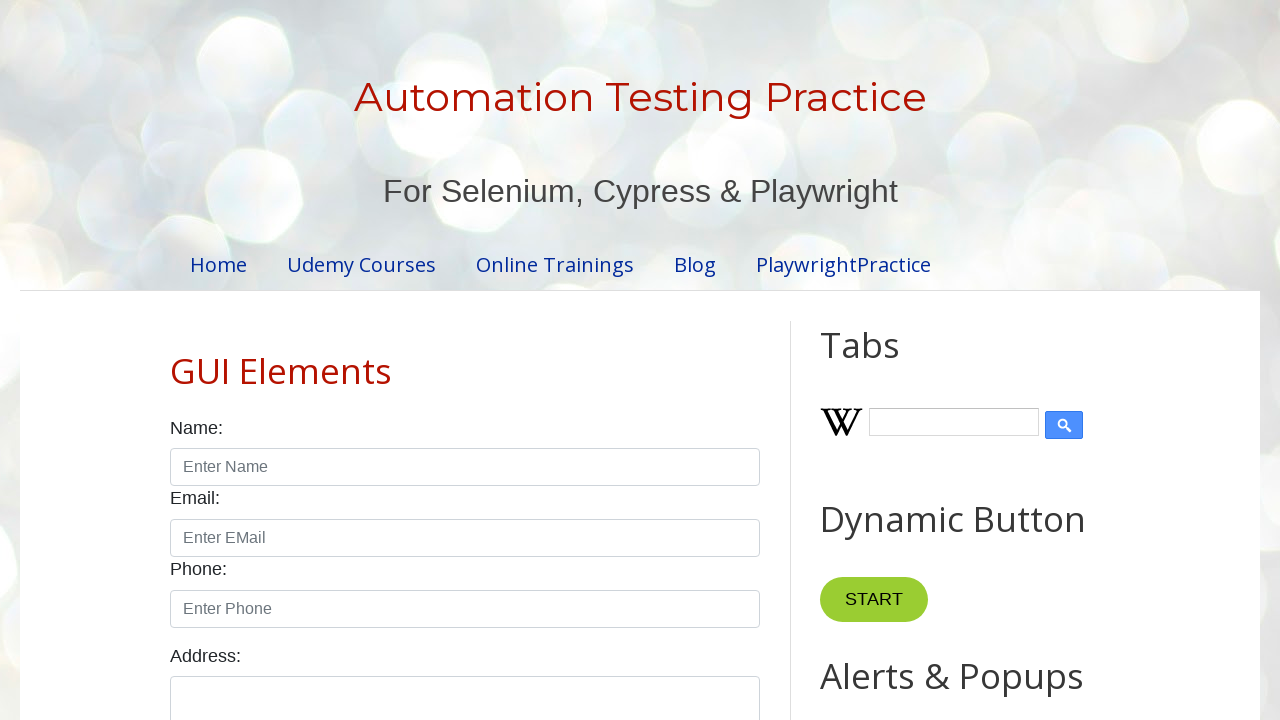

Filled name field with 'John Smith' on //input[starts-with(@id,'name')]
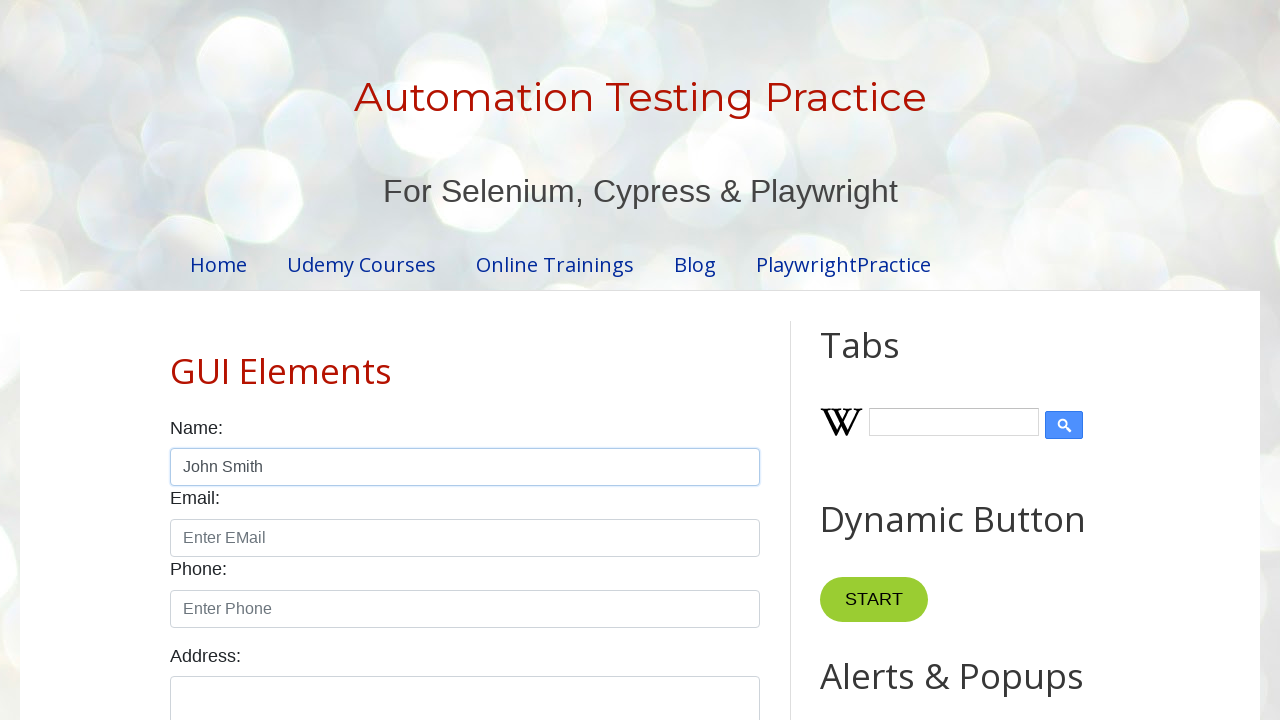

Filled email field with 'john.smith@example.com' on //input[starts-with(@id,'email')]
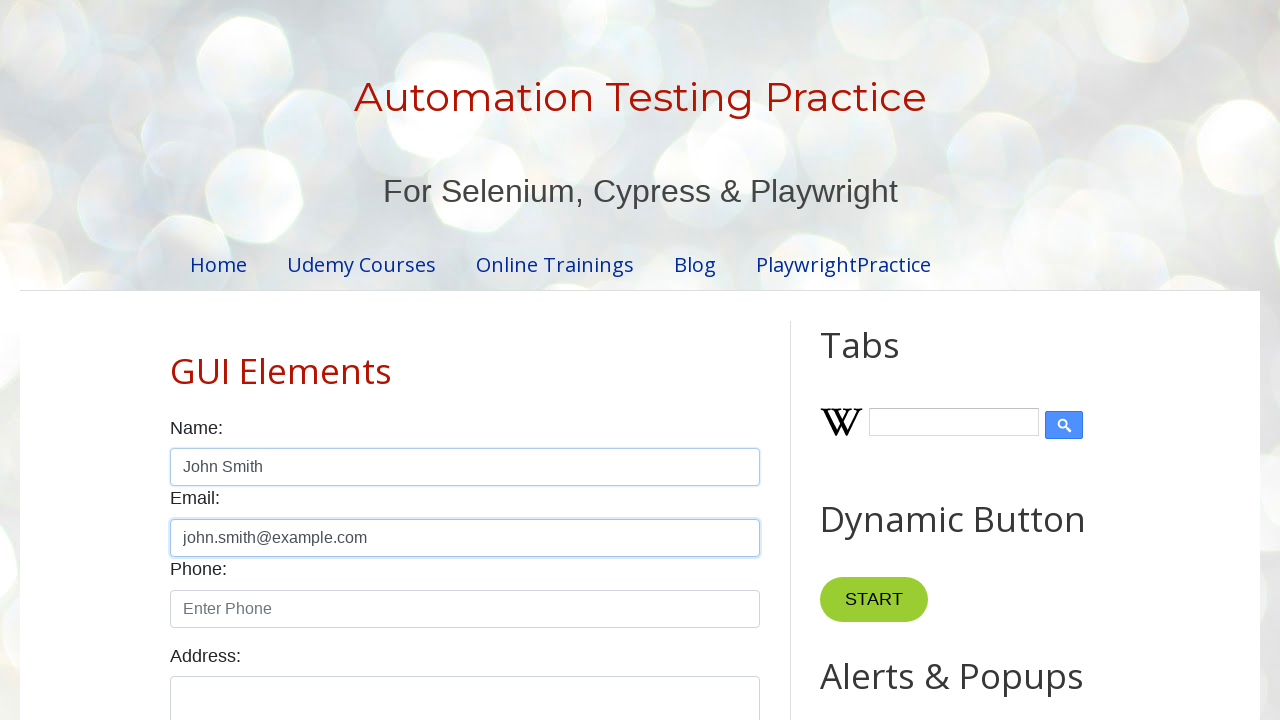

Filled phone number field with '555-123-4567' on //input[starts-with(@id,'phone')]
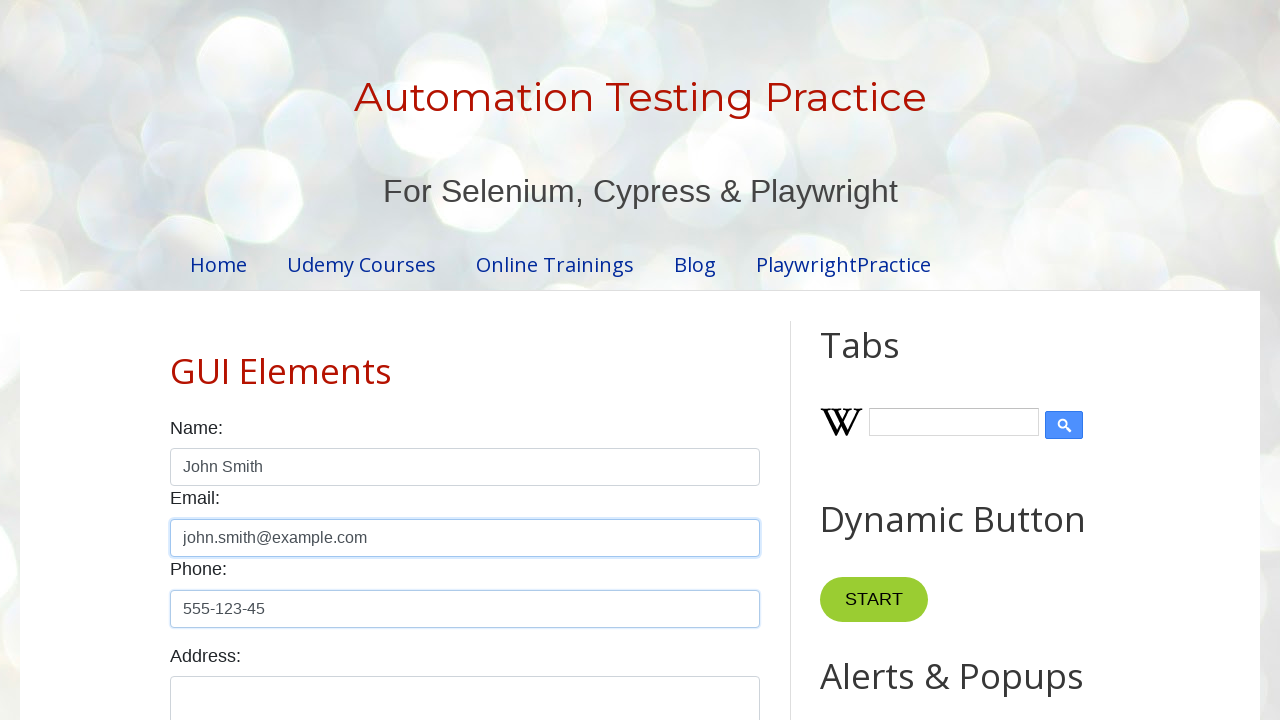

Filled address field with '123 Main Street, Anytown, CA 90210' on //textarea[starts-with(@id,'textarea')]
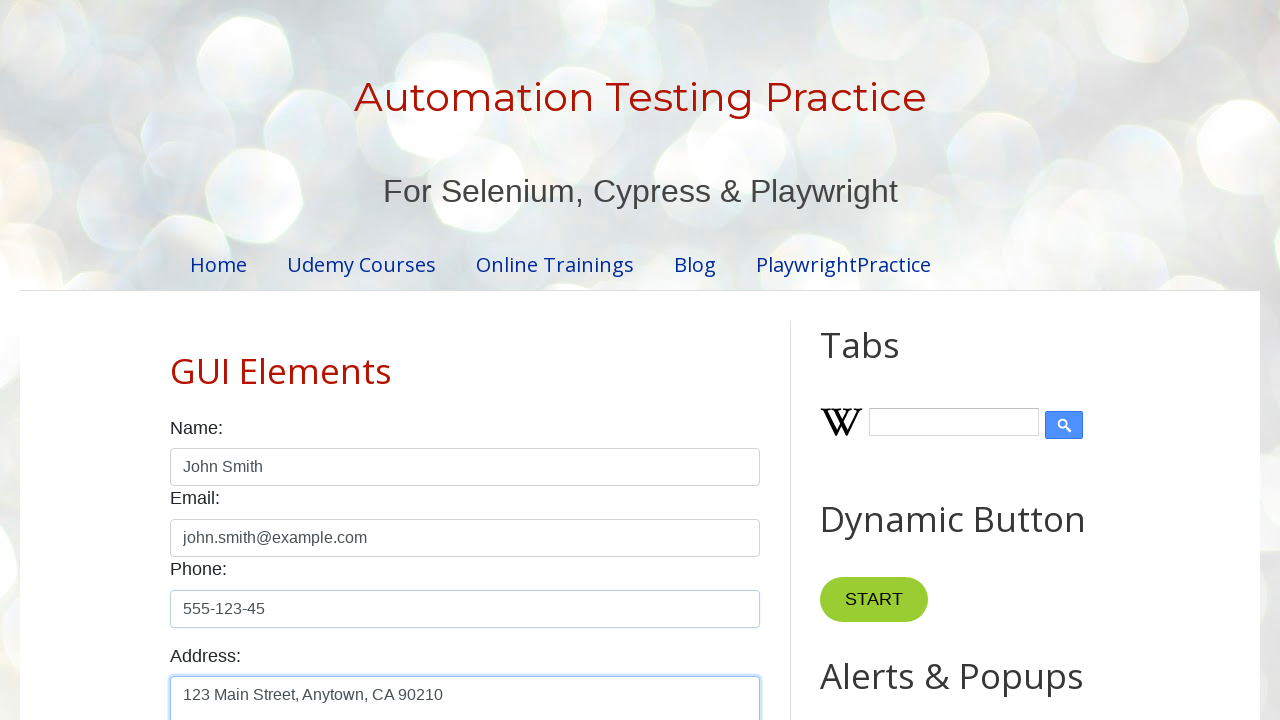

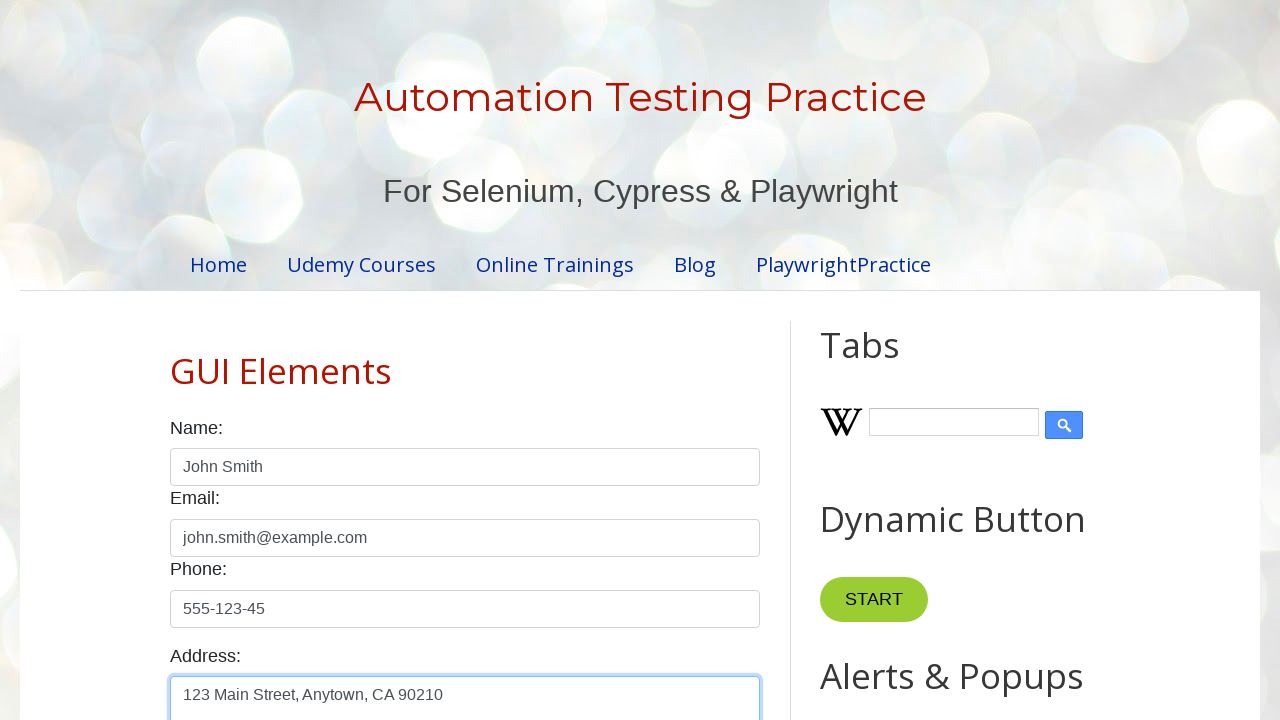